Tests multi-window handling by clicking buttons that open new tabs/windows, then switches to each child window to verify the content is displayed correctly.

Starting URL: https://demoqa.com/browser-windows

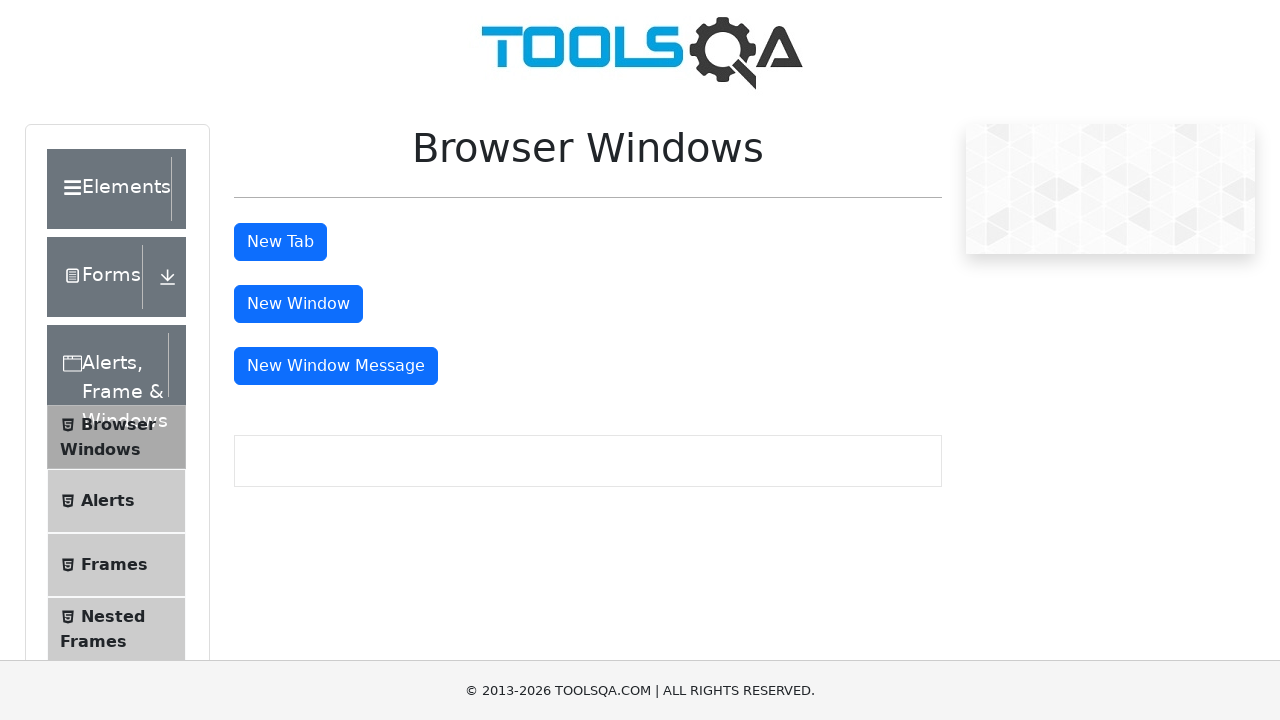

Clicked tab button to open new tab at (280, 242) on #tabButton
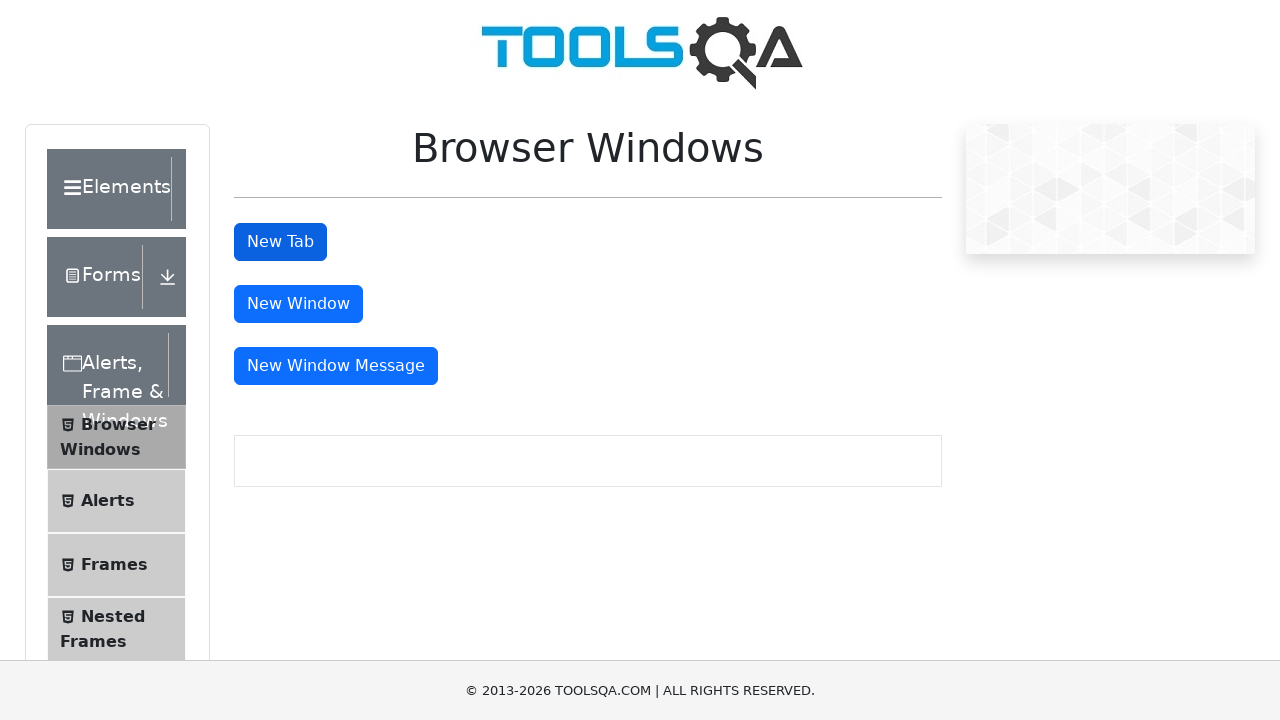

Clicked window button to open new window at (298, 304) on #windowButton
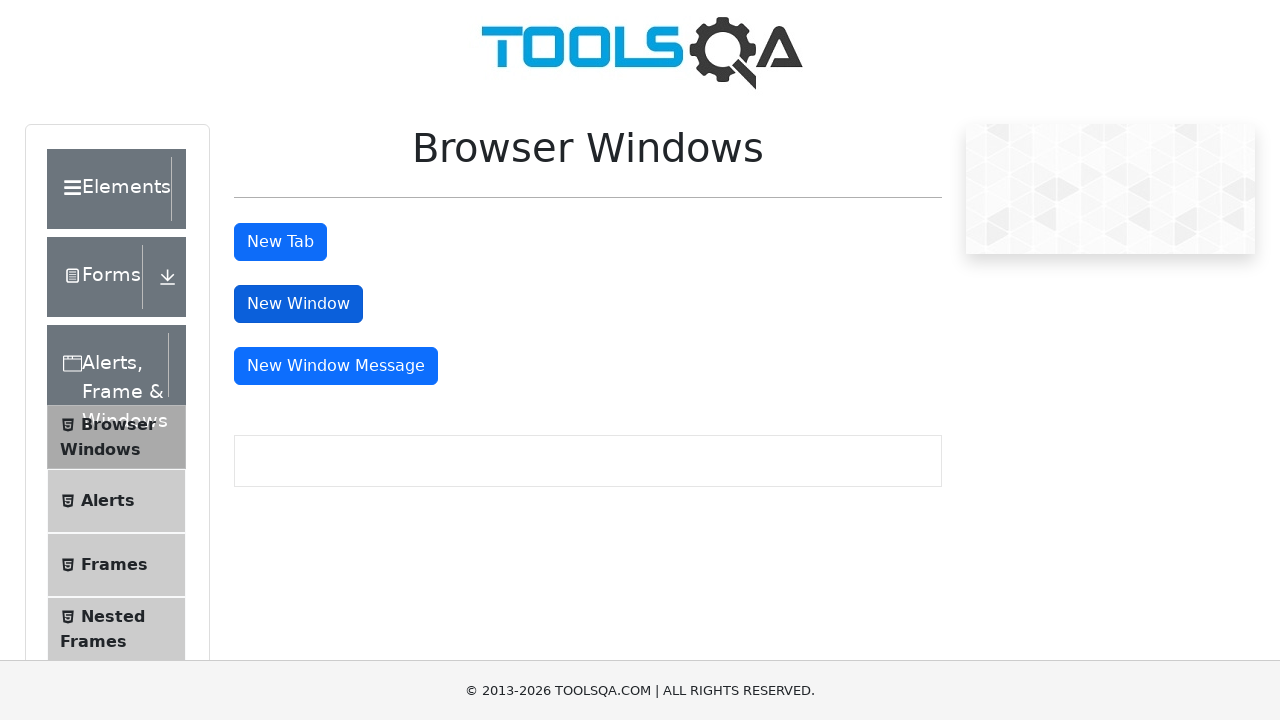

Clicked message window button to open message window at (336, 366) on #messageWindowButton
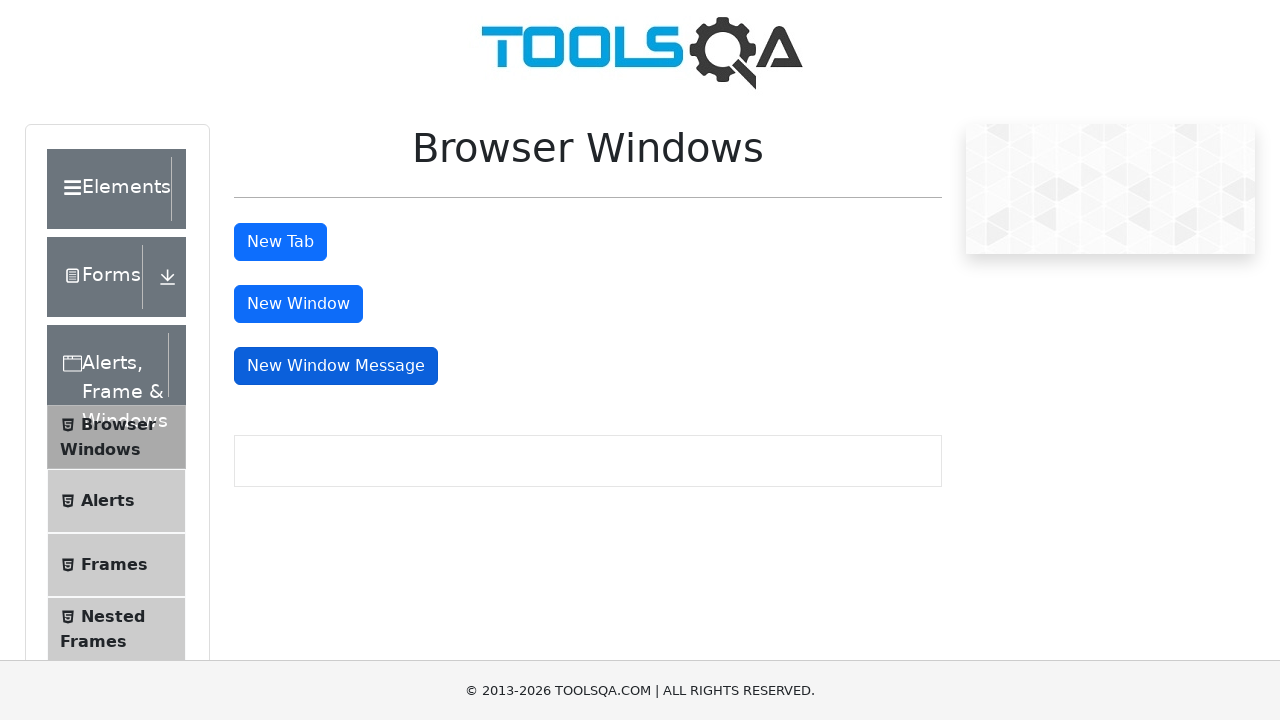

Waited 1000ms for new windows to open
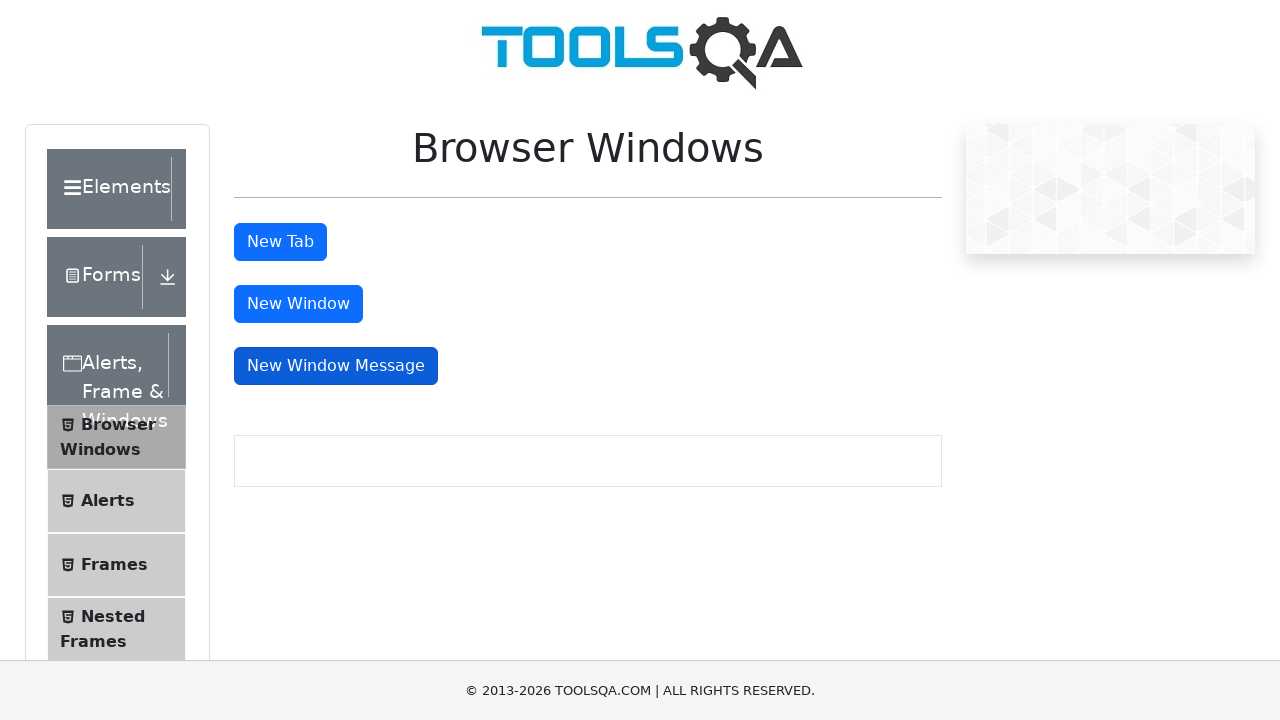

Retrieved all pages from context - total pages: 4
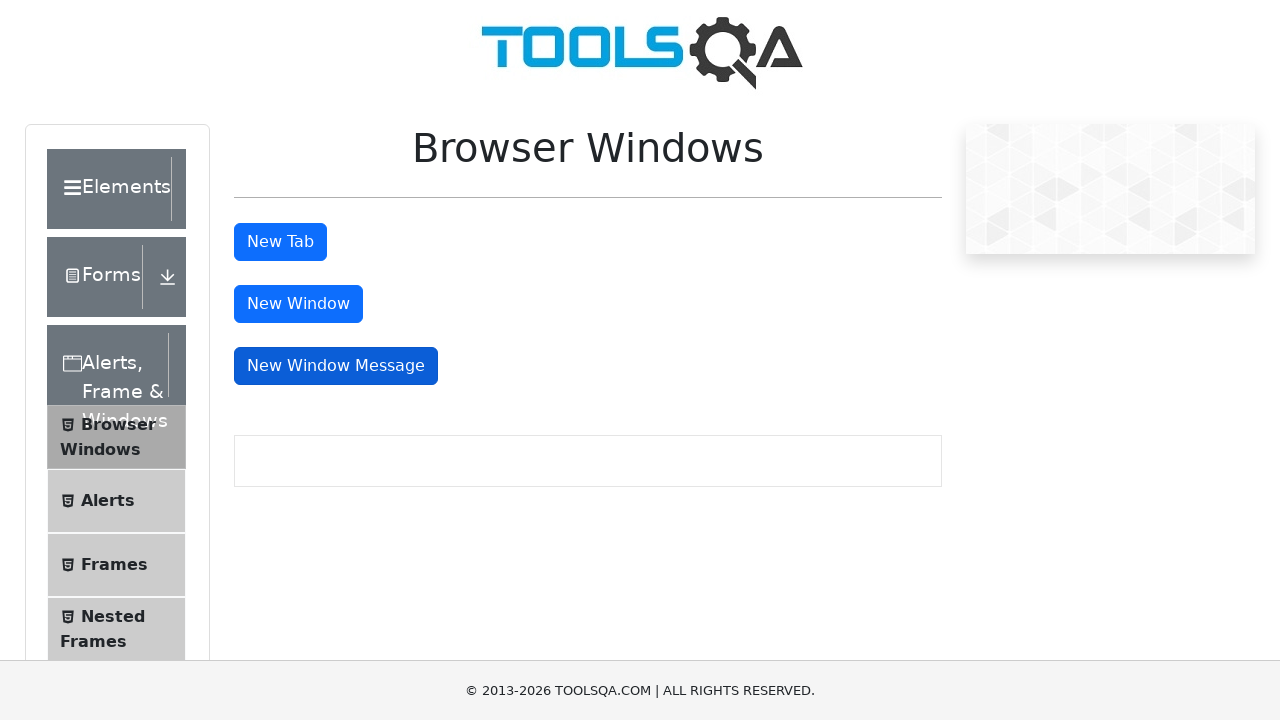

Switched to second page (tab)
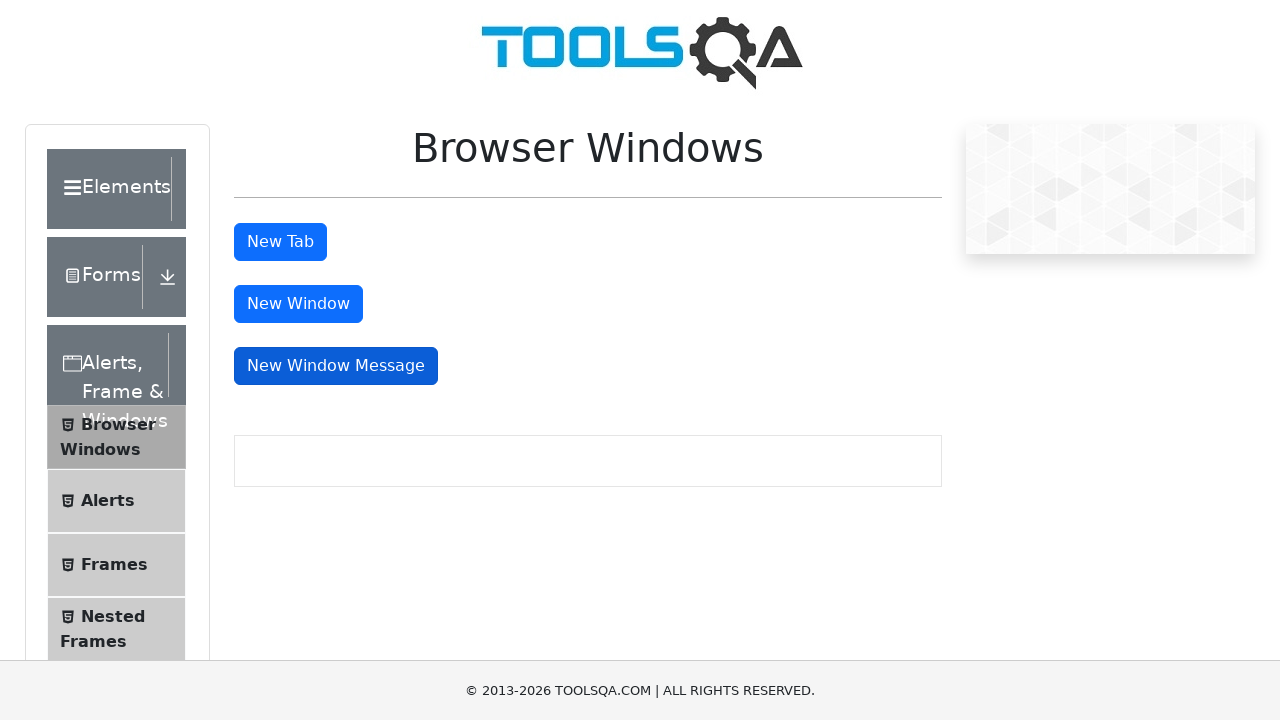

Verified sample heading is present in tab page
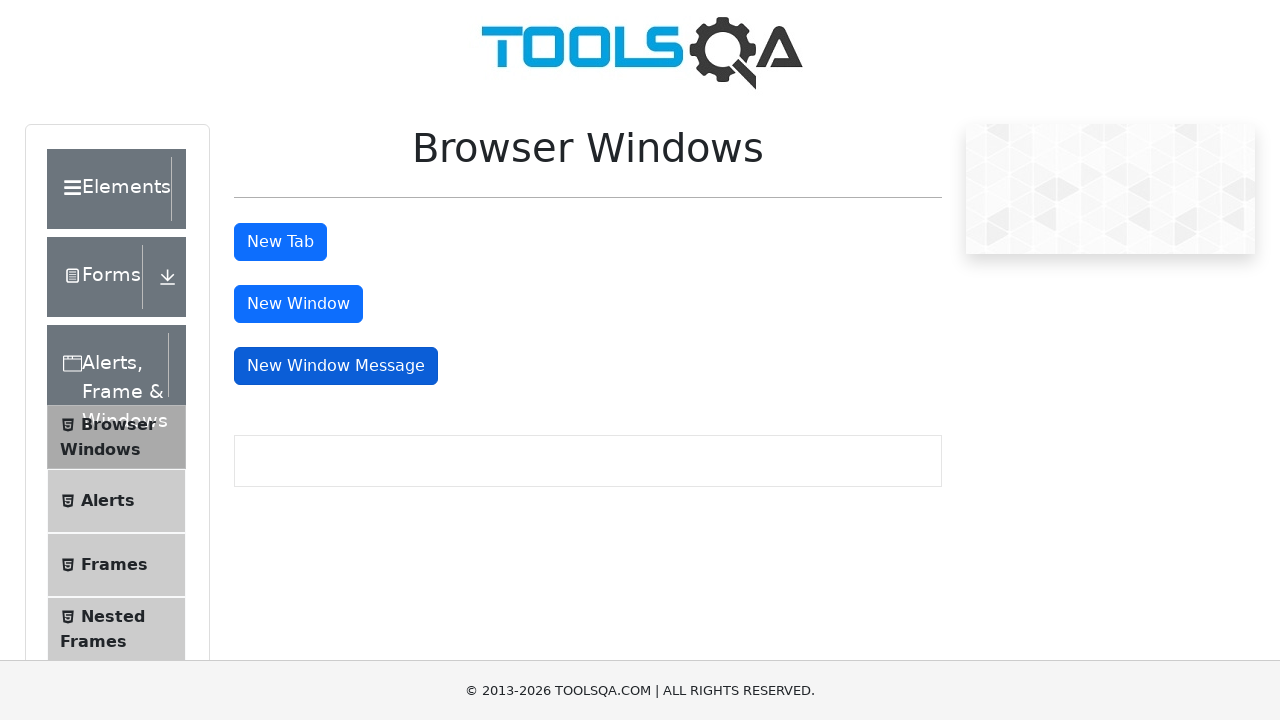

Switched to third page (new window)
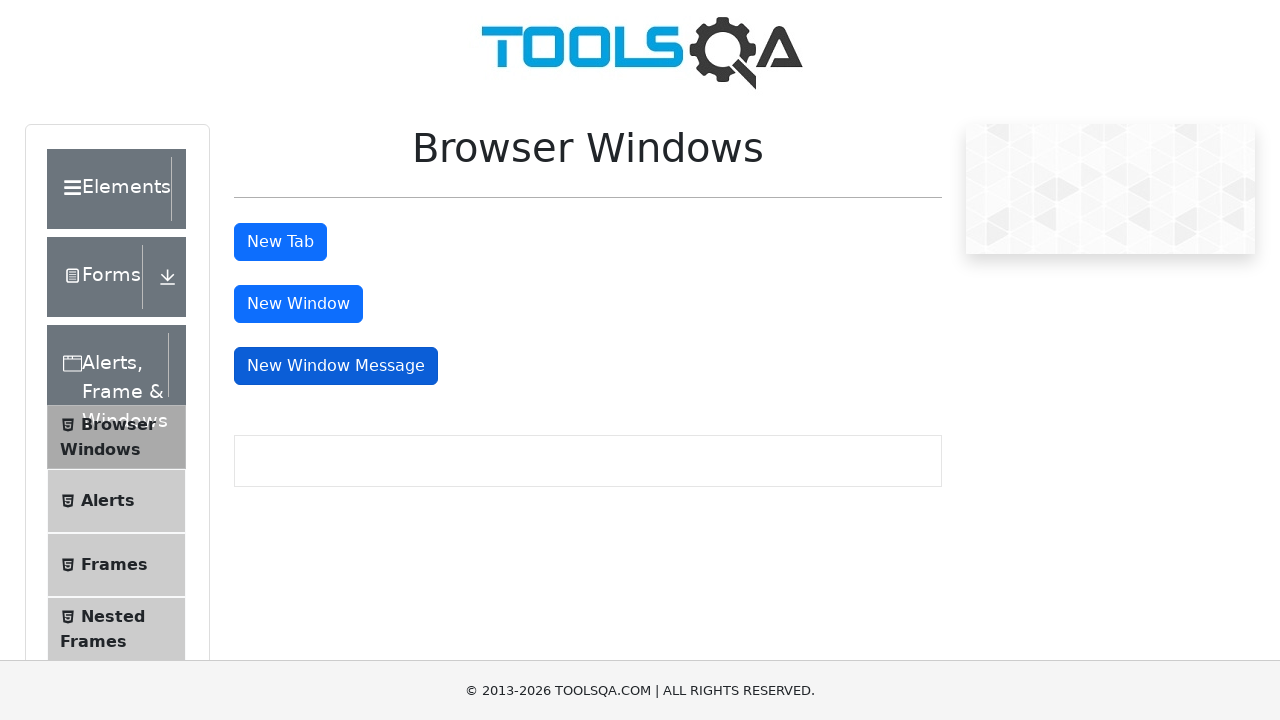

Verified sample heading is present in window page
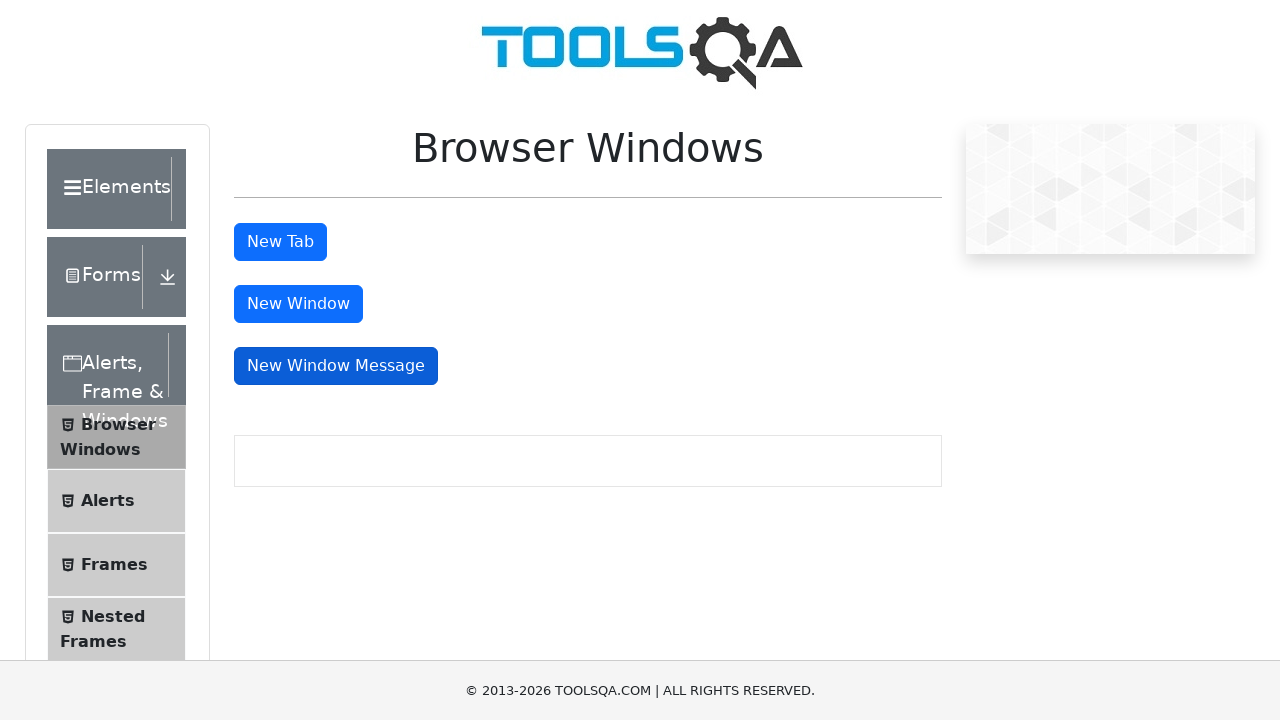

Switched to fourth page (message window)
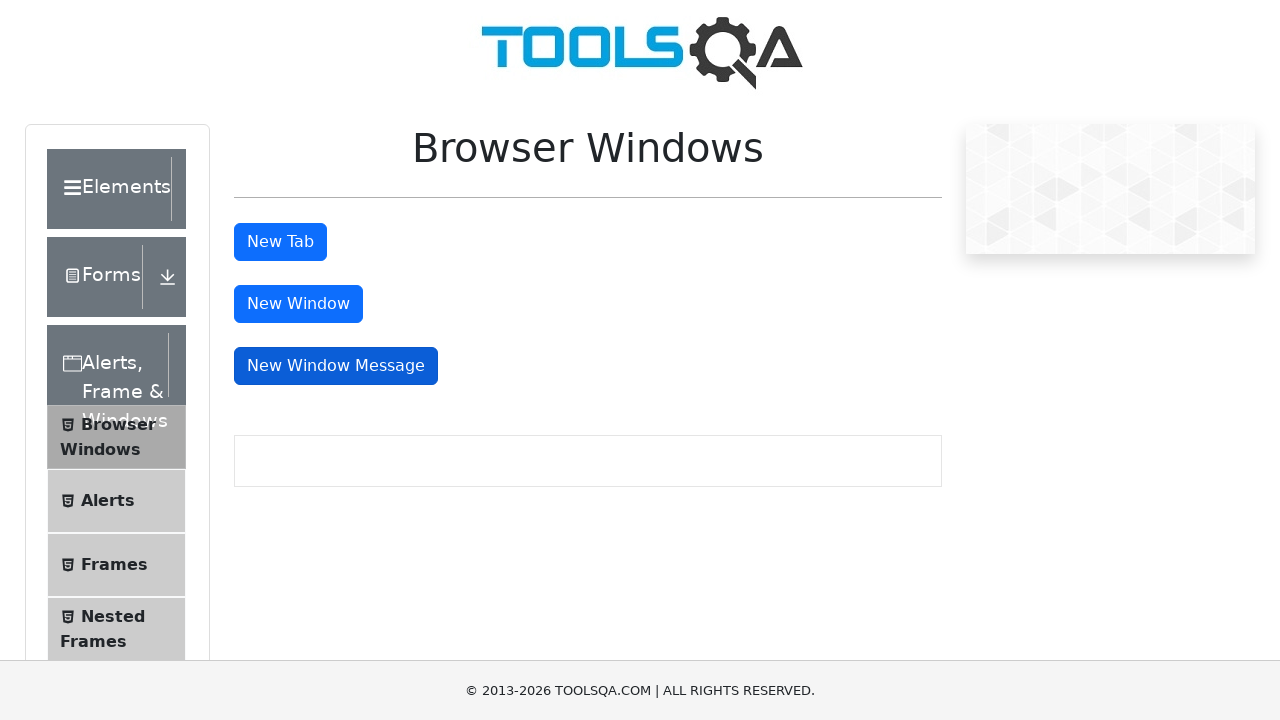

Waited for message window page to fully load
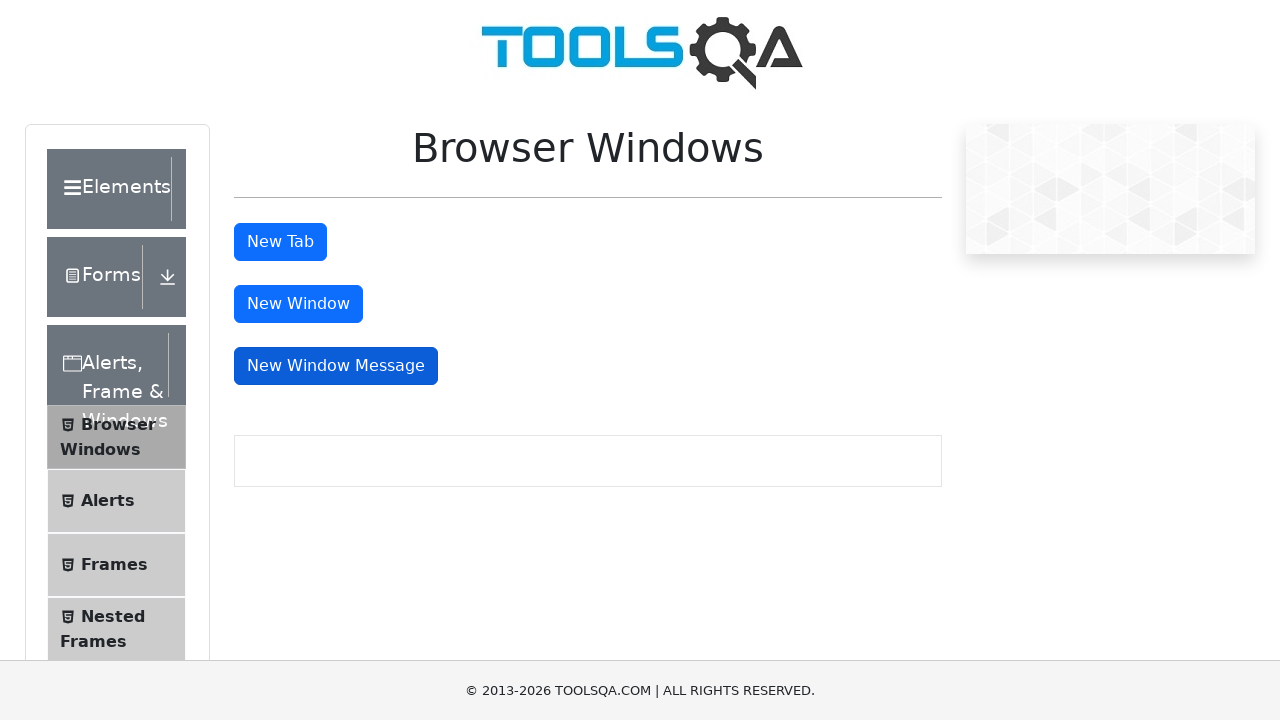

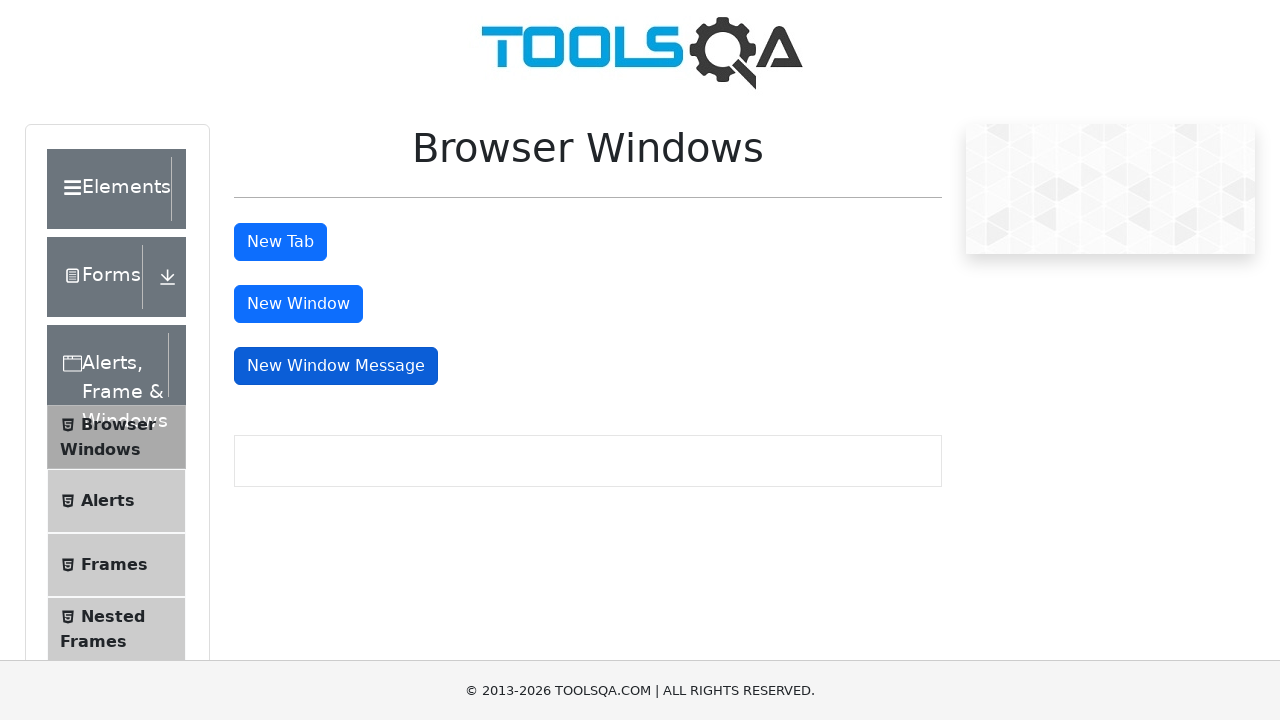